Tests navigation to KMPlayer PC page, handling popup if it appears

Starting URL: http://www.kmplayer.com/

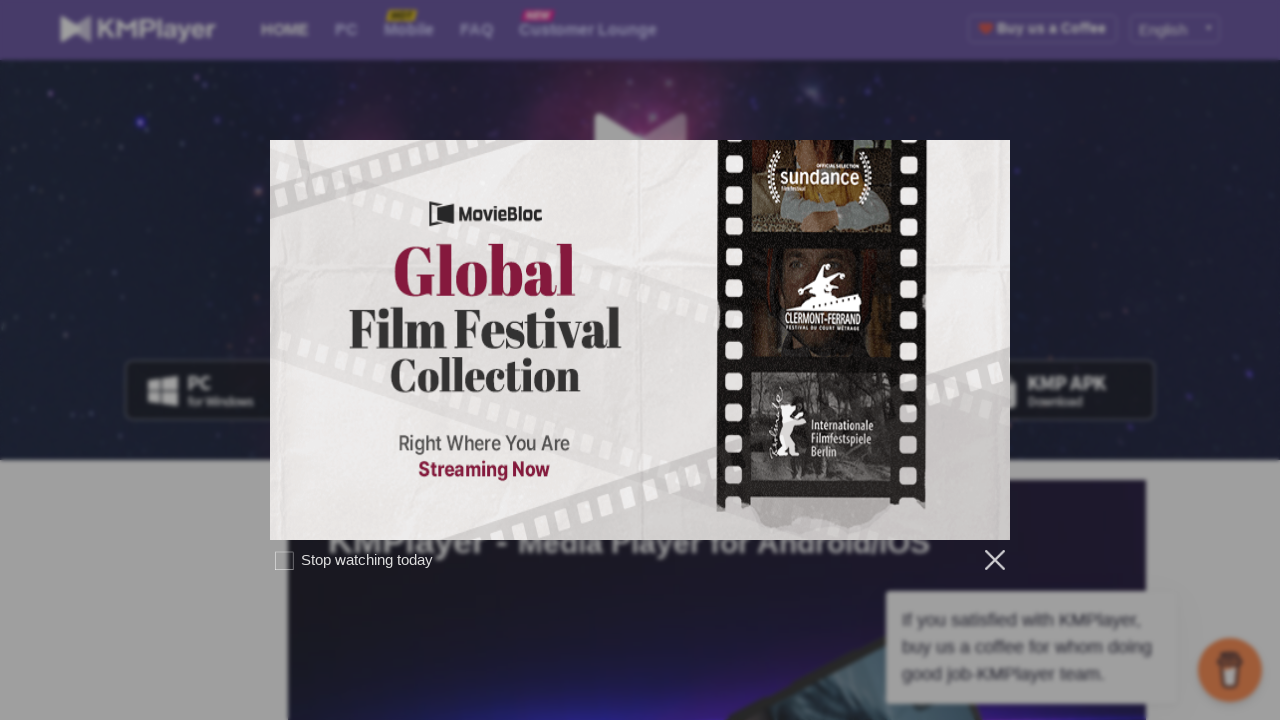

Popup detected in DOM
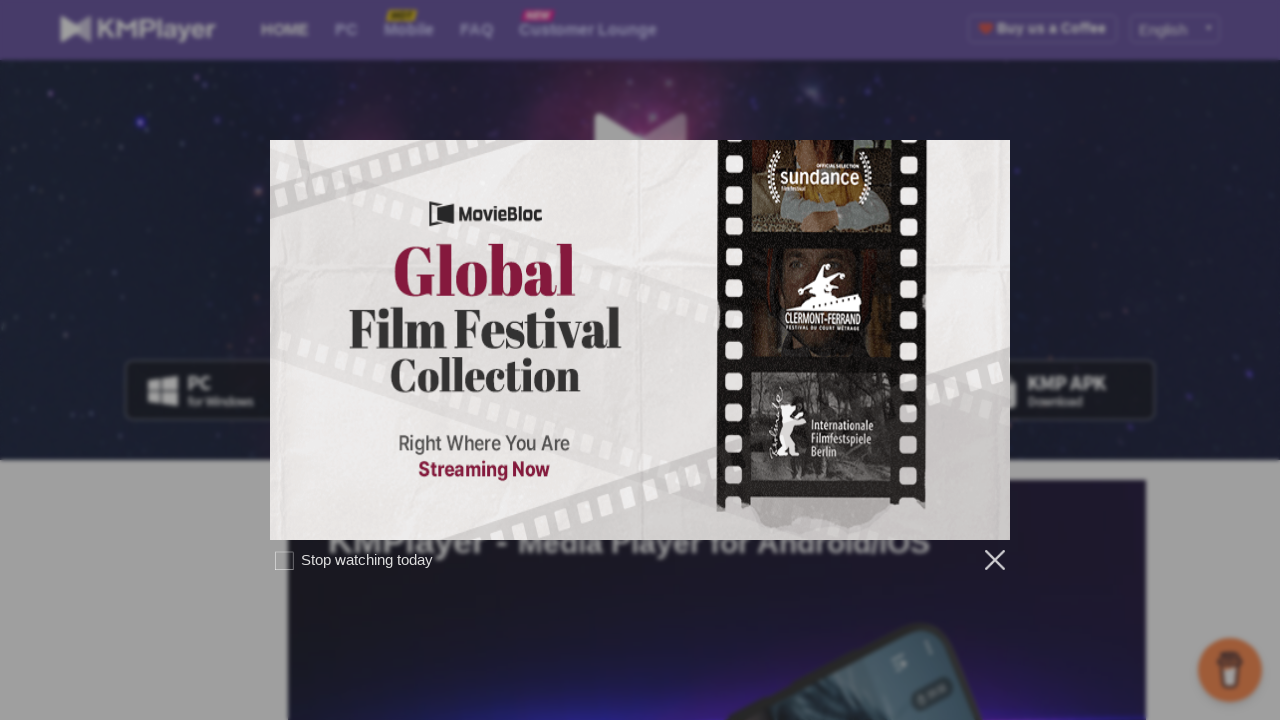

Closed popup by clicking close button at (985, 560) on div.close
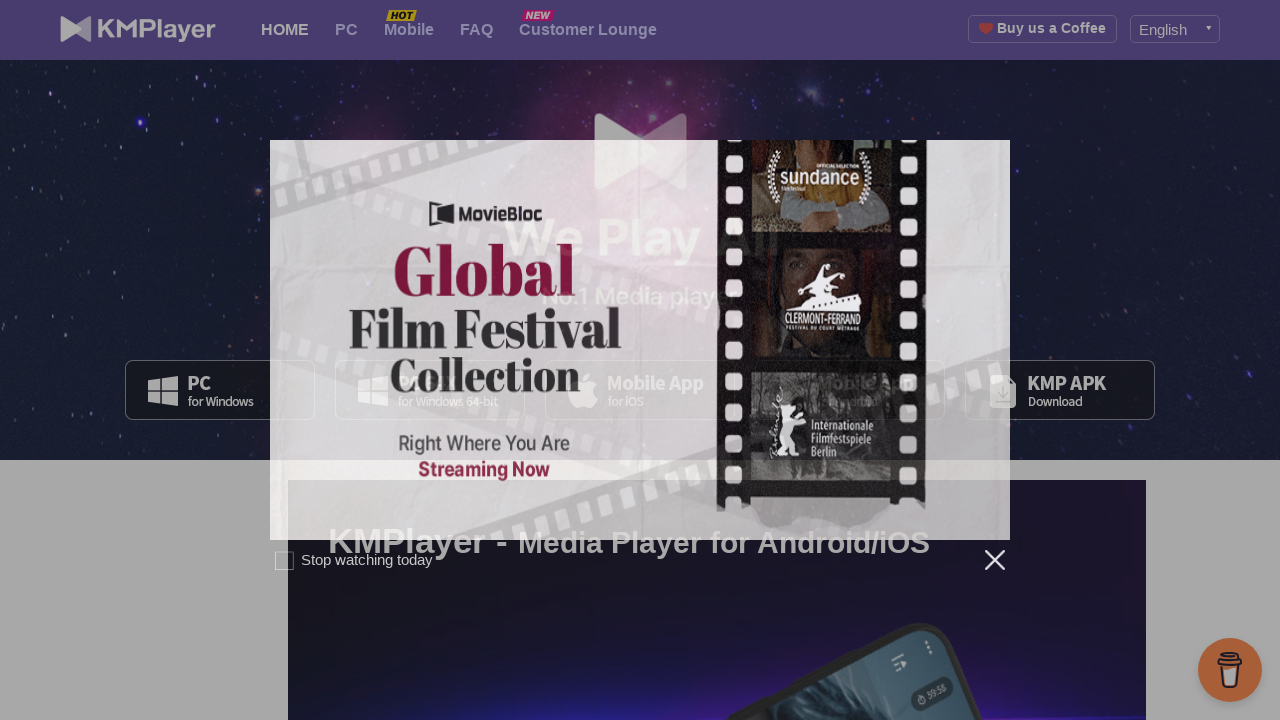

Clicked on PC link at (346, 30) on xpath=//a[text()='PC']
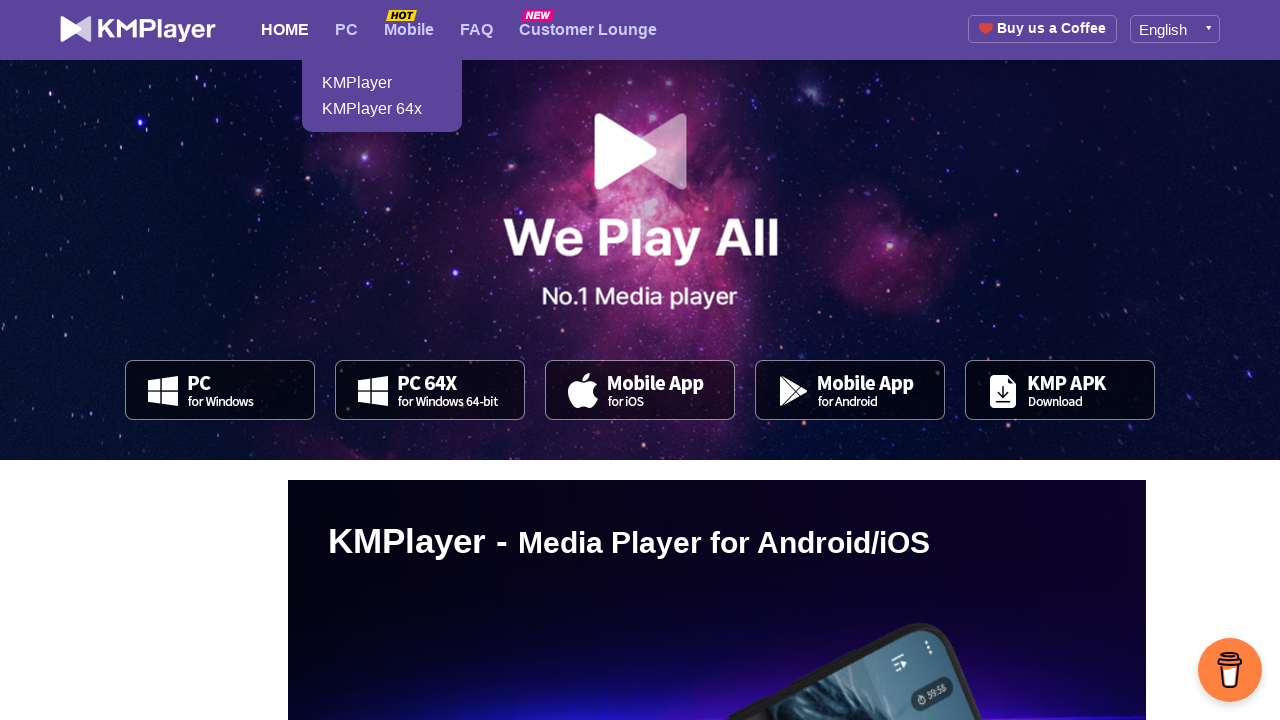

Clicked on KMPlayer link at (382, 83) on xpath=//a[text()='KMPlayer']
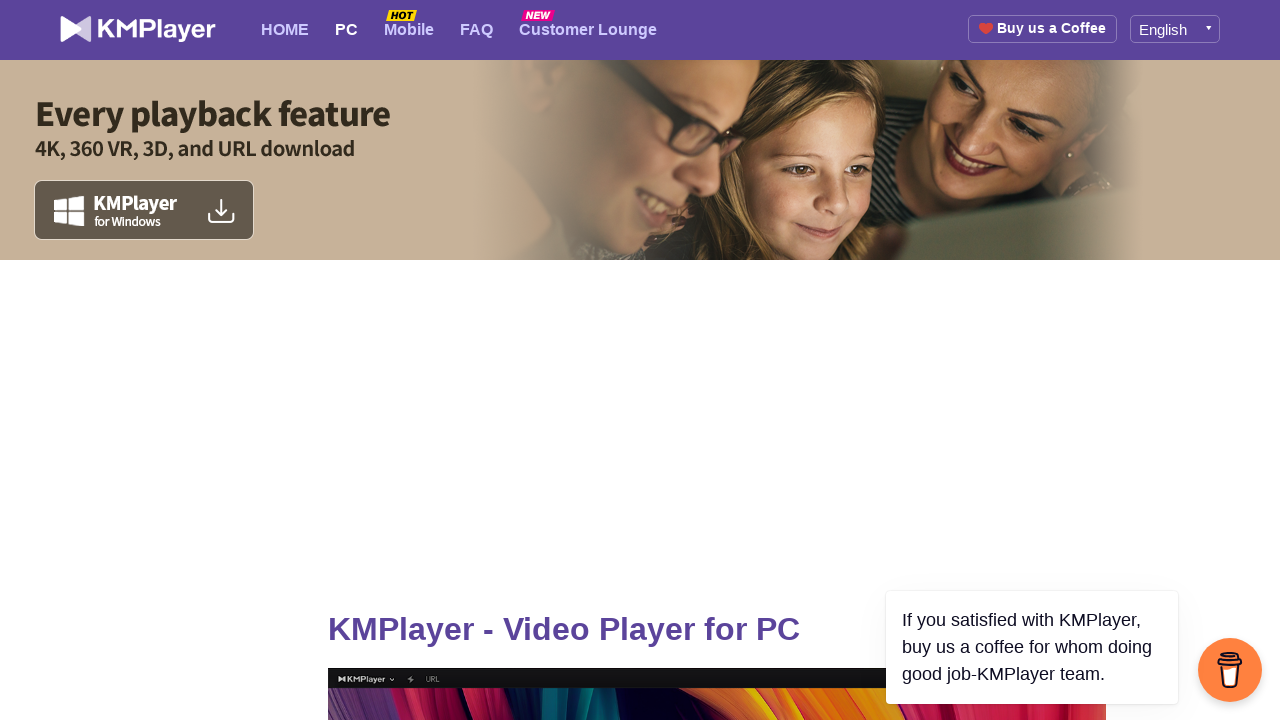

KMPlayer PC page loaded successfully
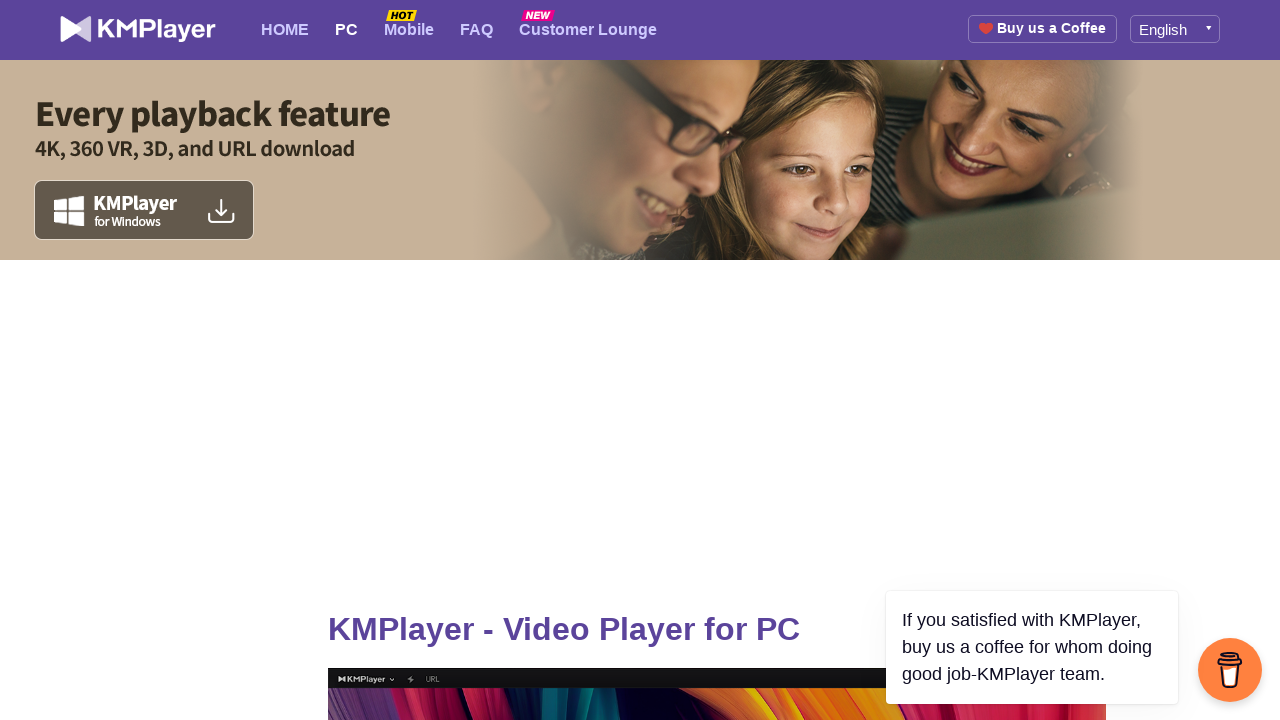

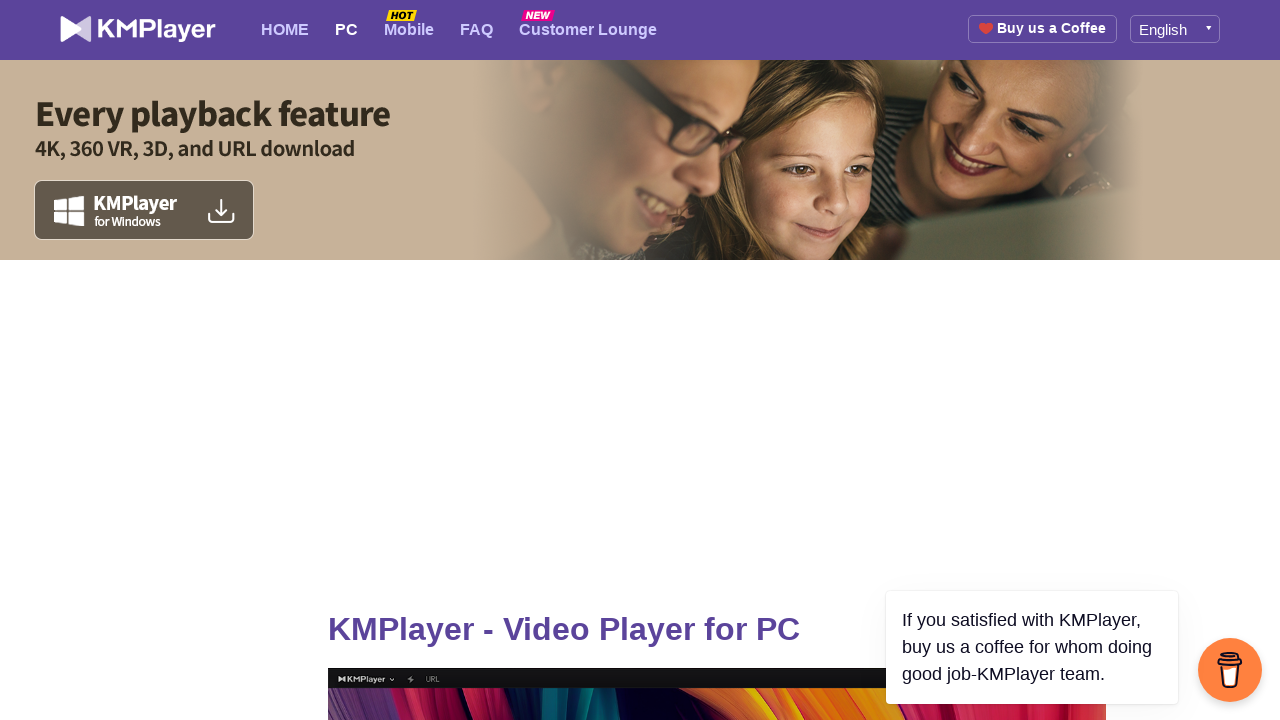